Tests that toggle-all checkbox updates state when individual items are completed or cleared

Starting URL: https://demo.playwright.dev/todomvc

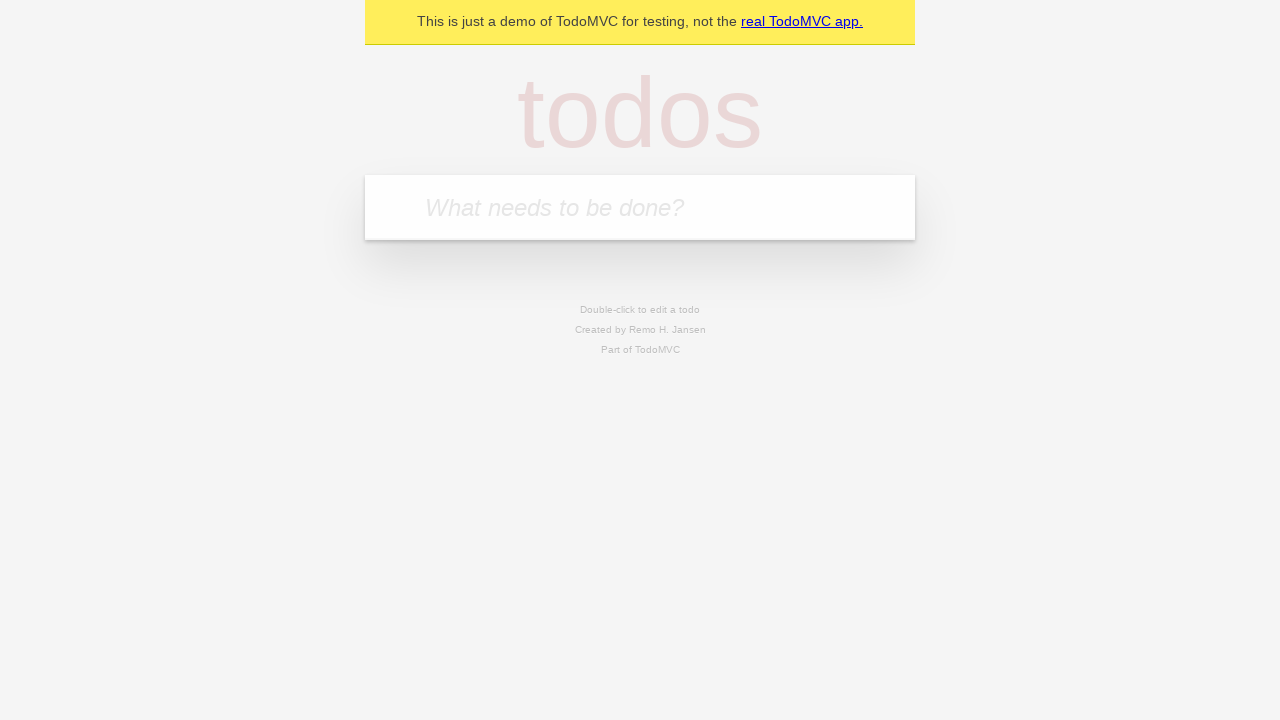

Filled new todo field with 'buy some cheese' on internal:attr=[placeholder="What needs to be done?"i]
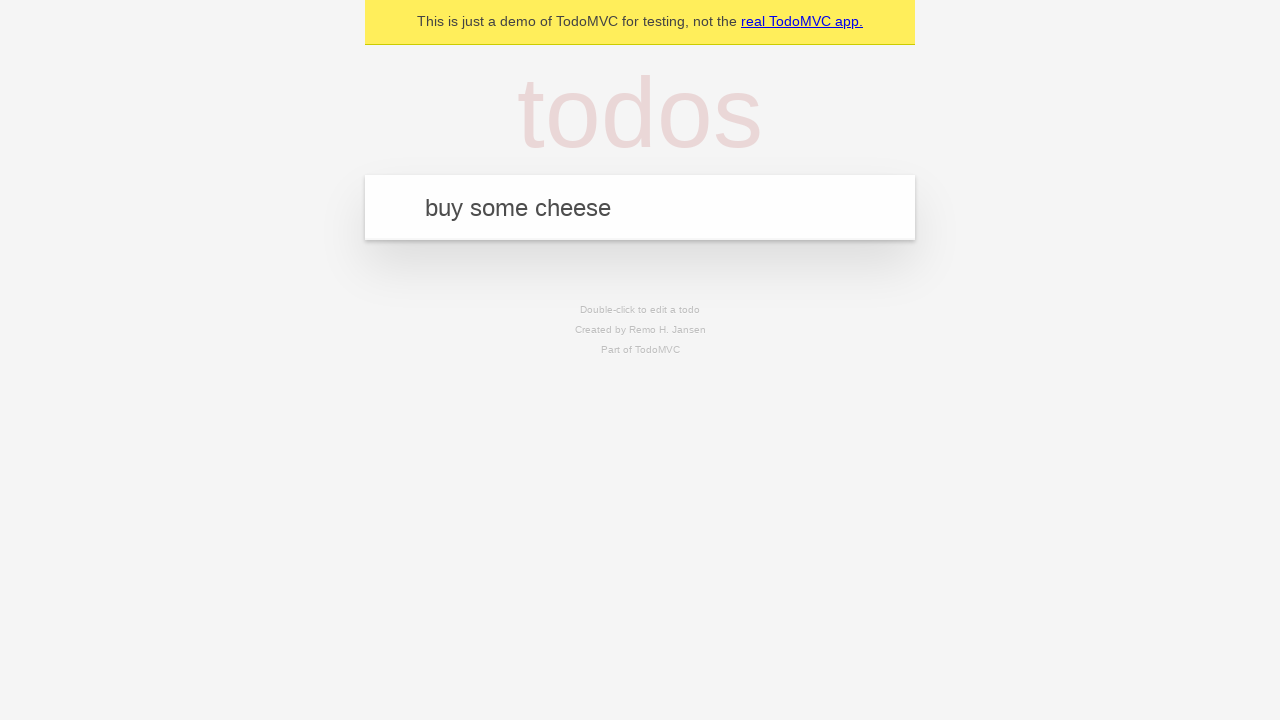

Pressed Enter to create todo 'buy some cheese' on internal:attr=[placeholder="What needs to be done?"i]
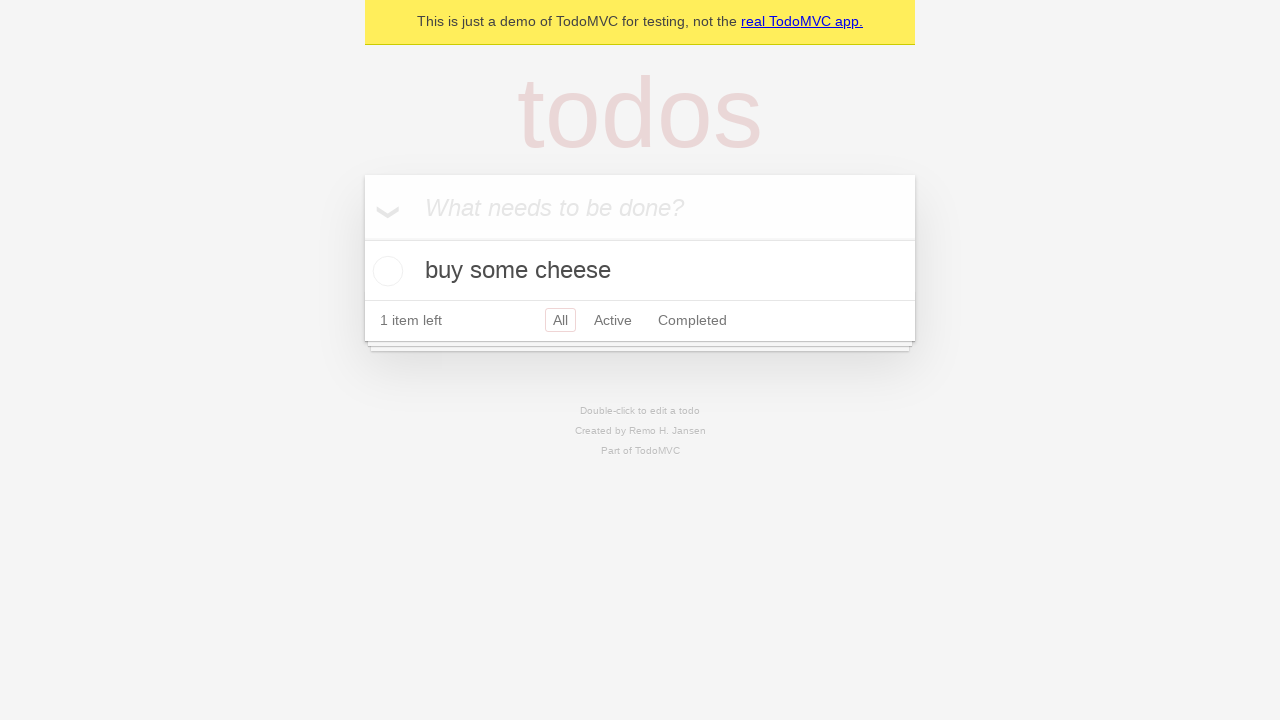

Filled new todo field with 'feed the cat' on internal:attr=[placeholder="What needs to be done?"i]
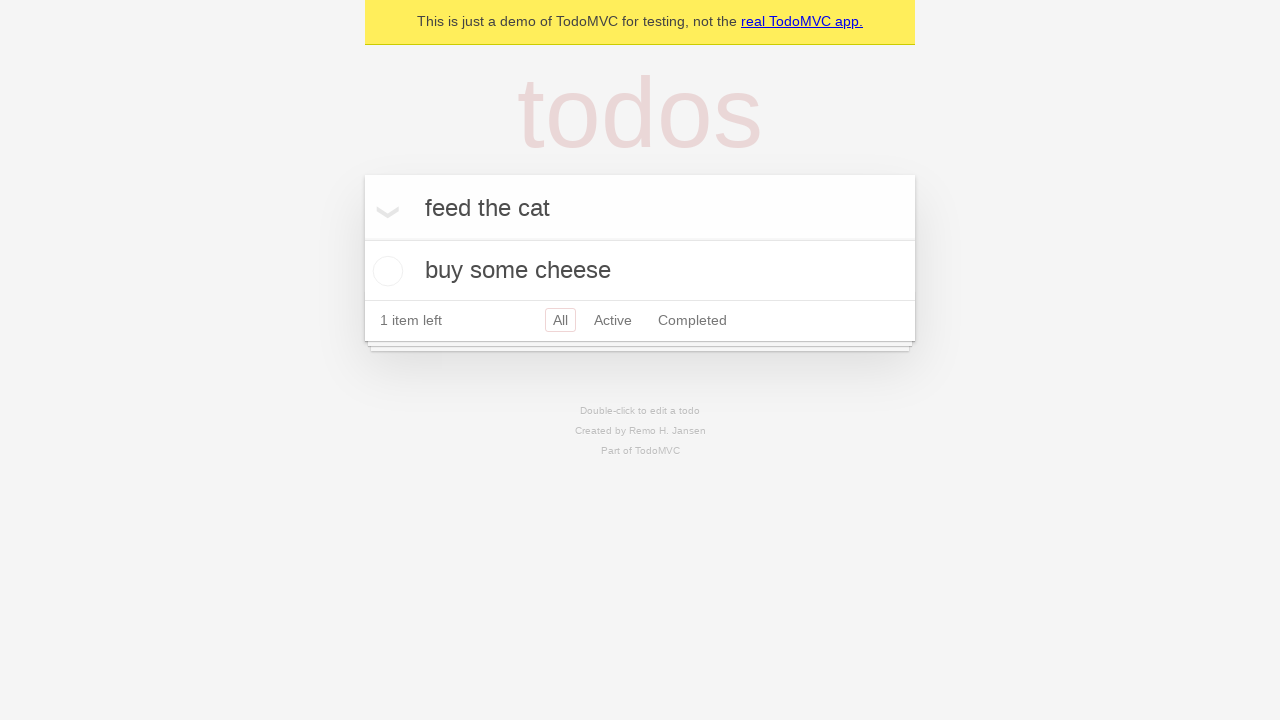

Pressed Enter to create todo 'feed the cat' on internal:attr=[placeholder="What needs to be done?"i]
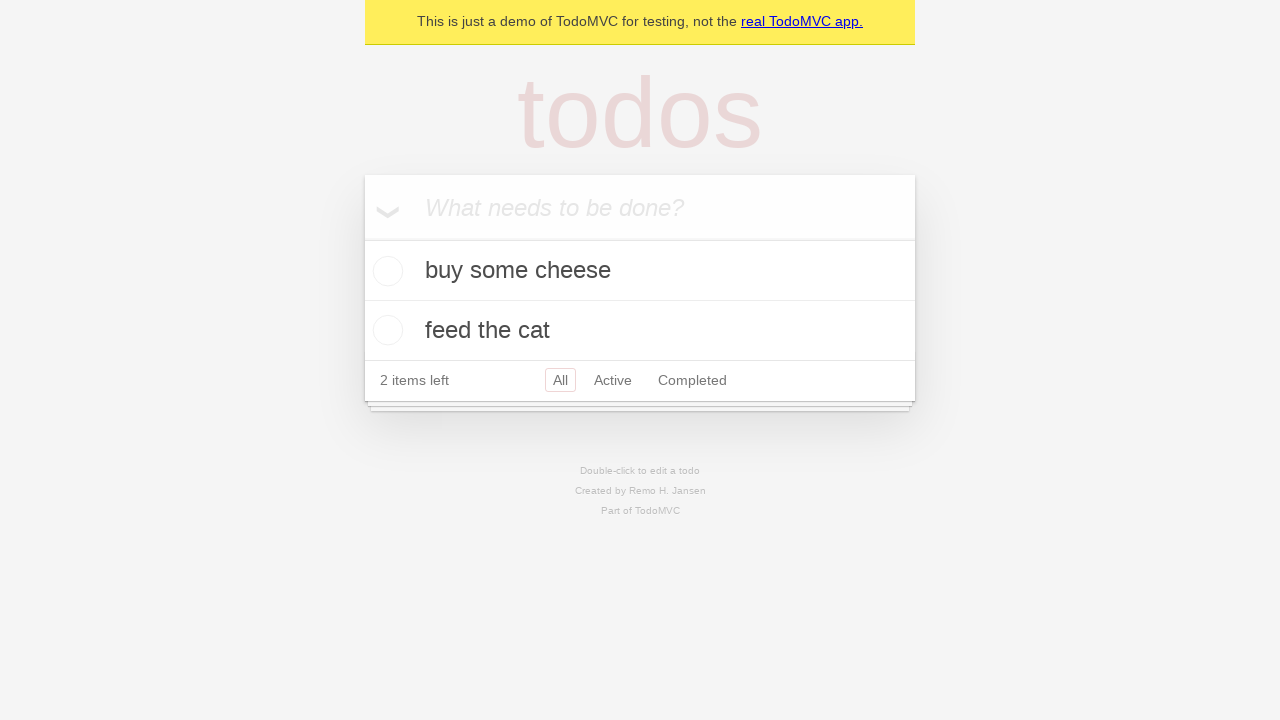

Filled new todo field with 'book a doctors appointment' on internal:attr=[placeholder="What needs to be done?"i]
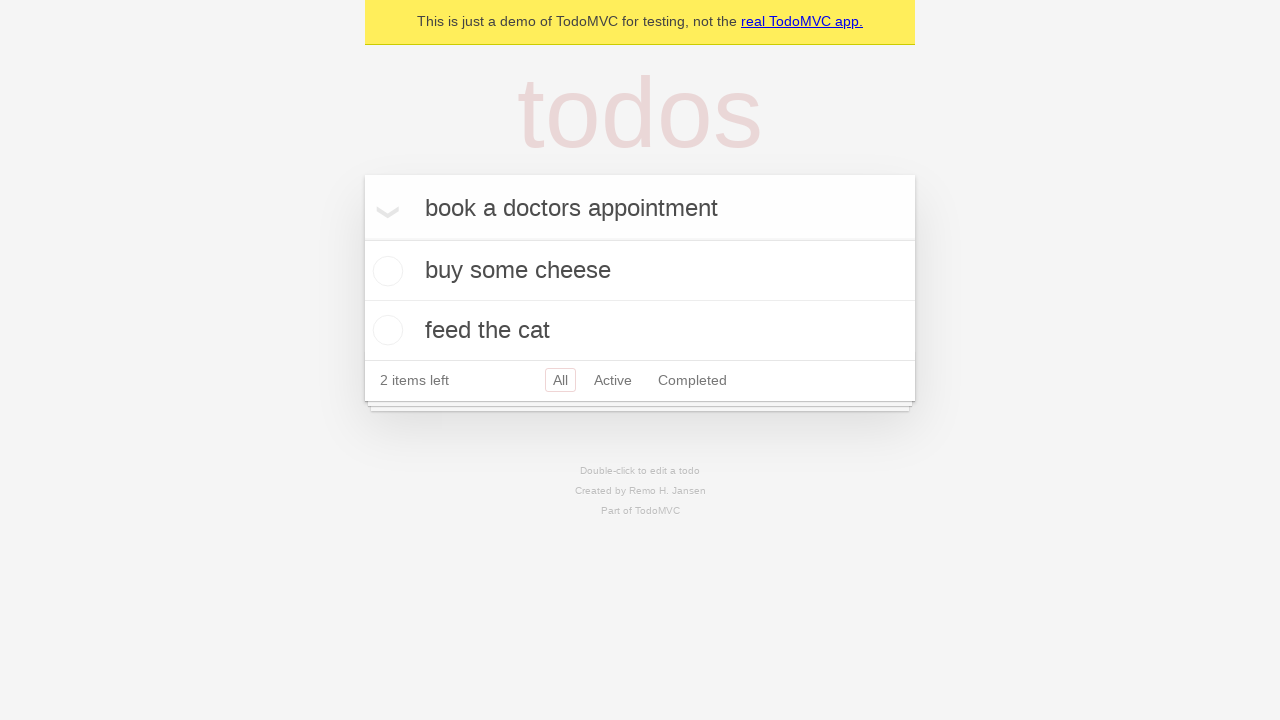

Pressed Enter to create todo 'book a doctors appointment' on internal:attr=[placeholder="What needs to be done?"i]
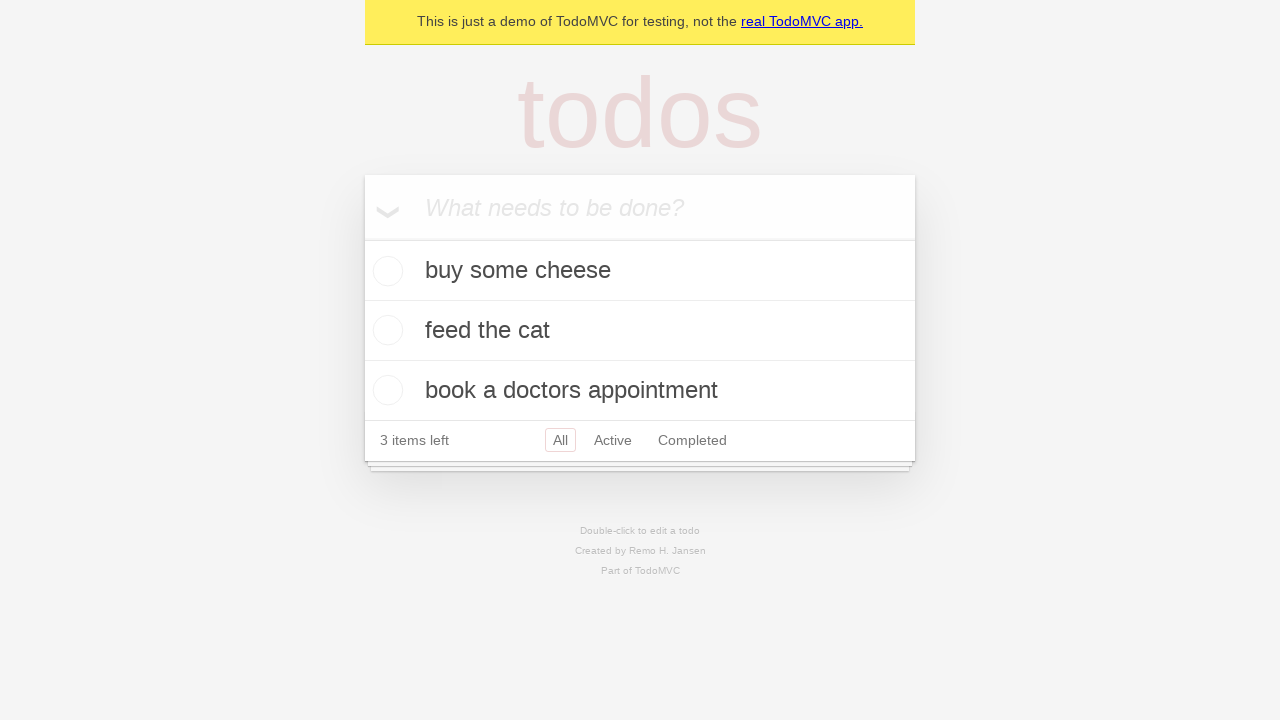

Waited for all 3 todo items to load
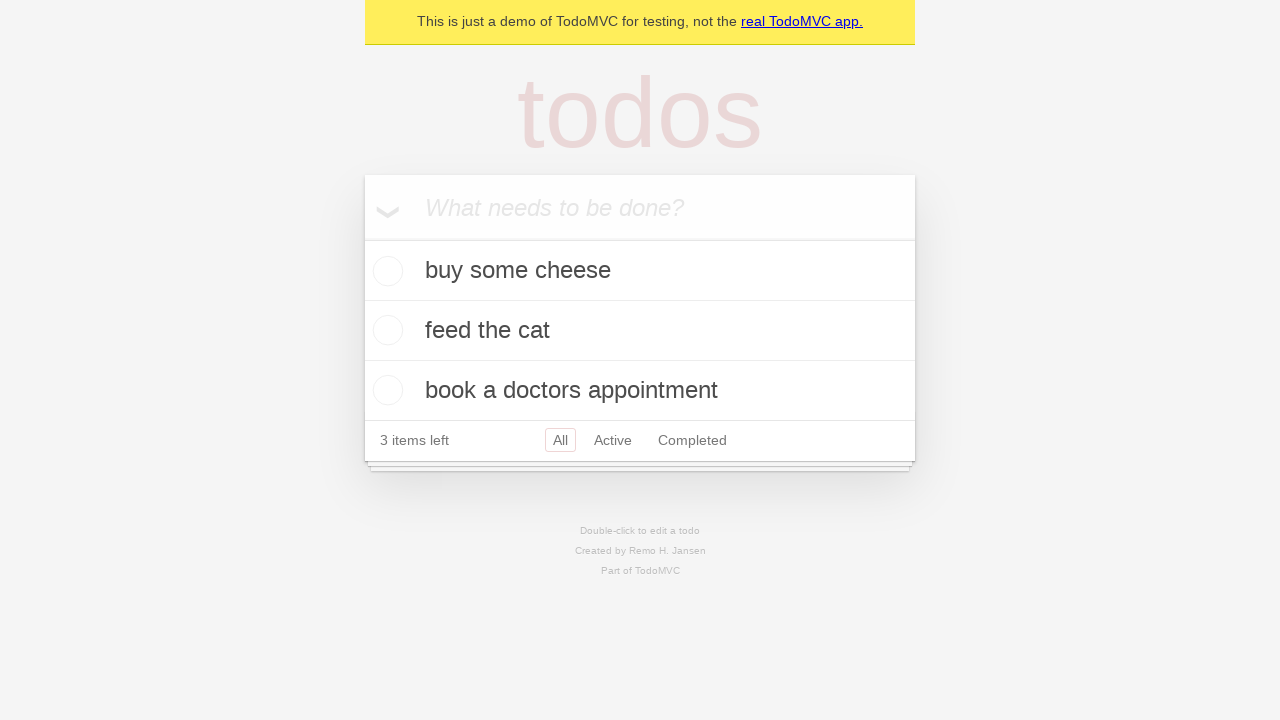

Checked the 'Mark all as complete' toggle at (362, 238) on internal:label="Mark all as complete"i
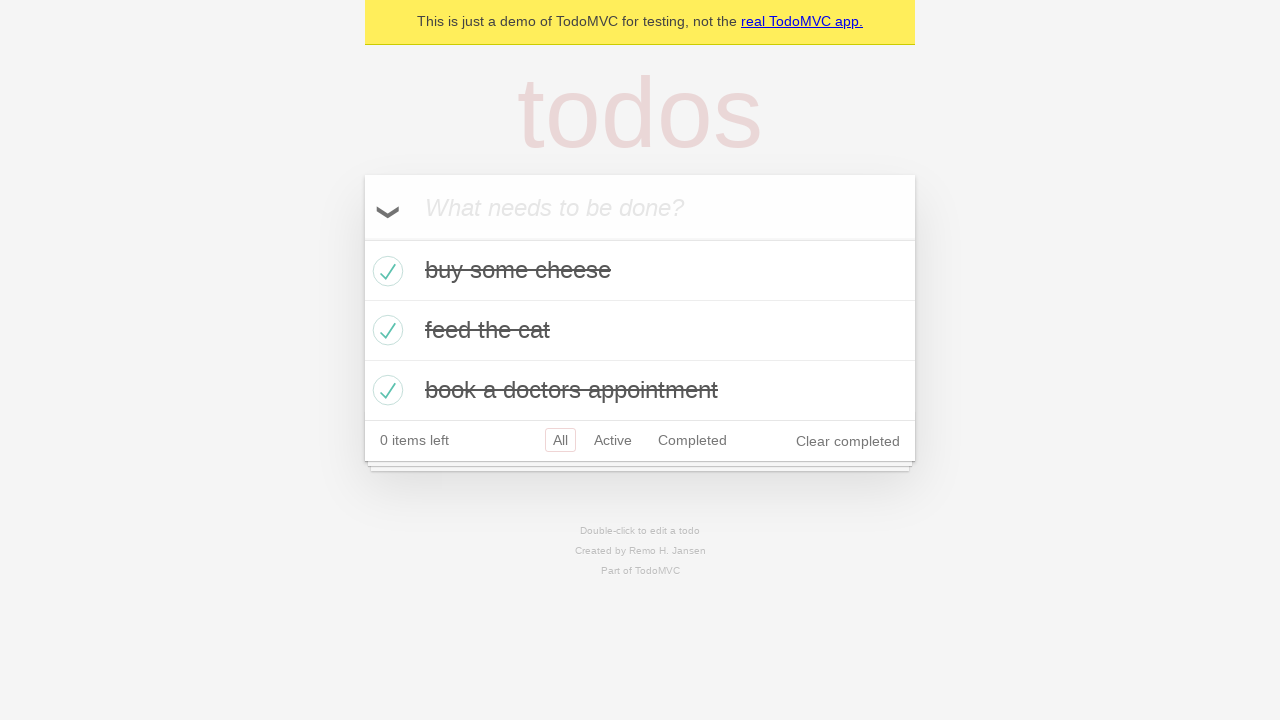

Unchecked the first todo item at (385, 271) on internal:testid=[data-testid="todo-item"s] >> nth=0 >> internal:role=checkbox
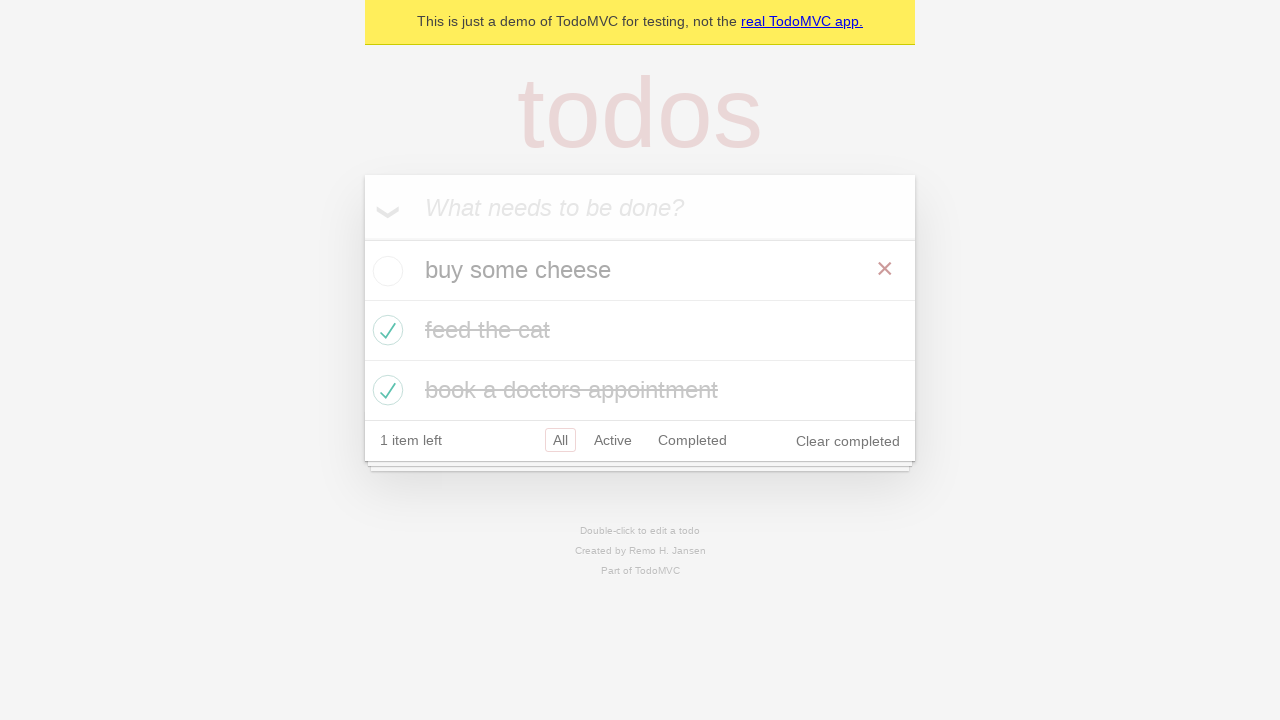

Checked the first todo item again at (385, 271) on internal:testid=[data-testid="todo-item"s] >> nth=0 >> internal:role=checkbox
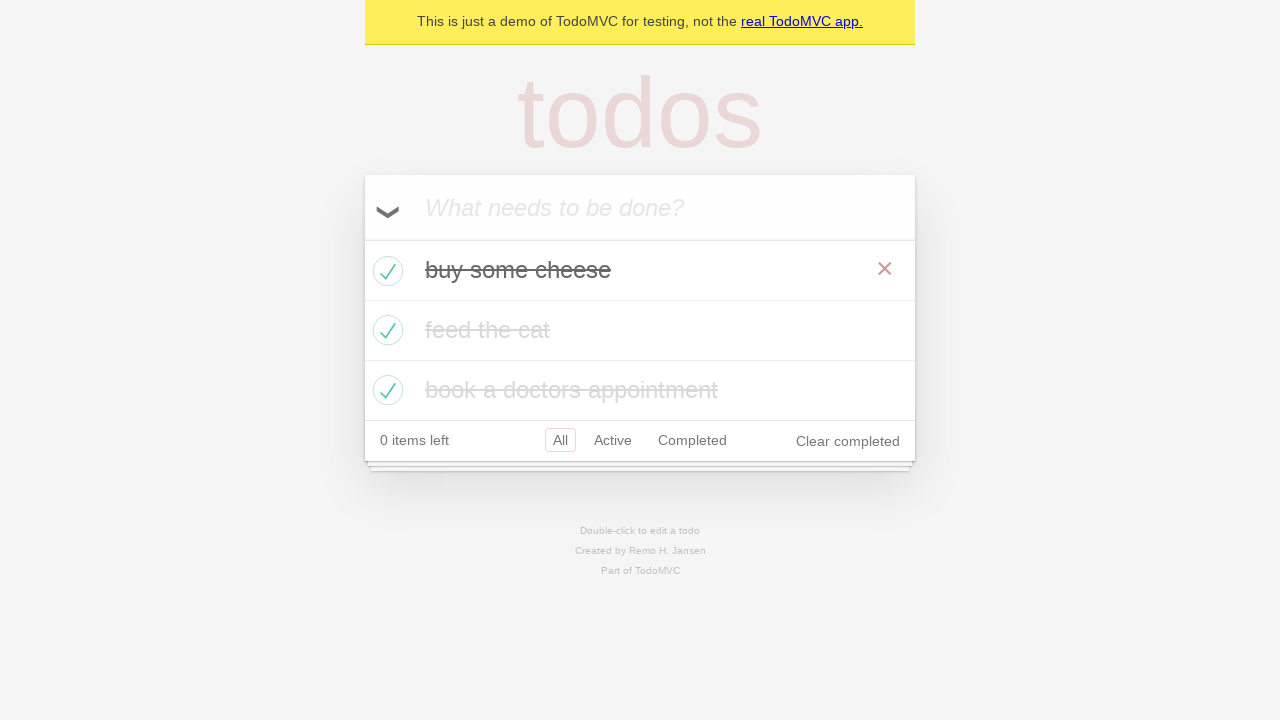

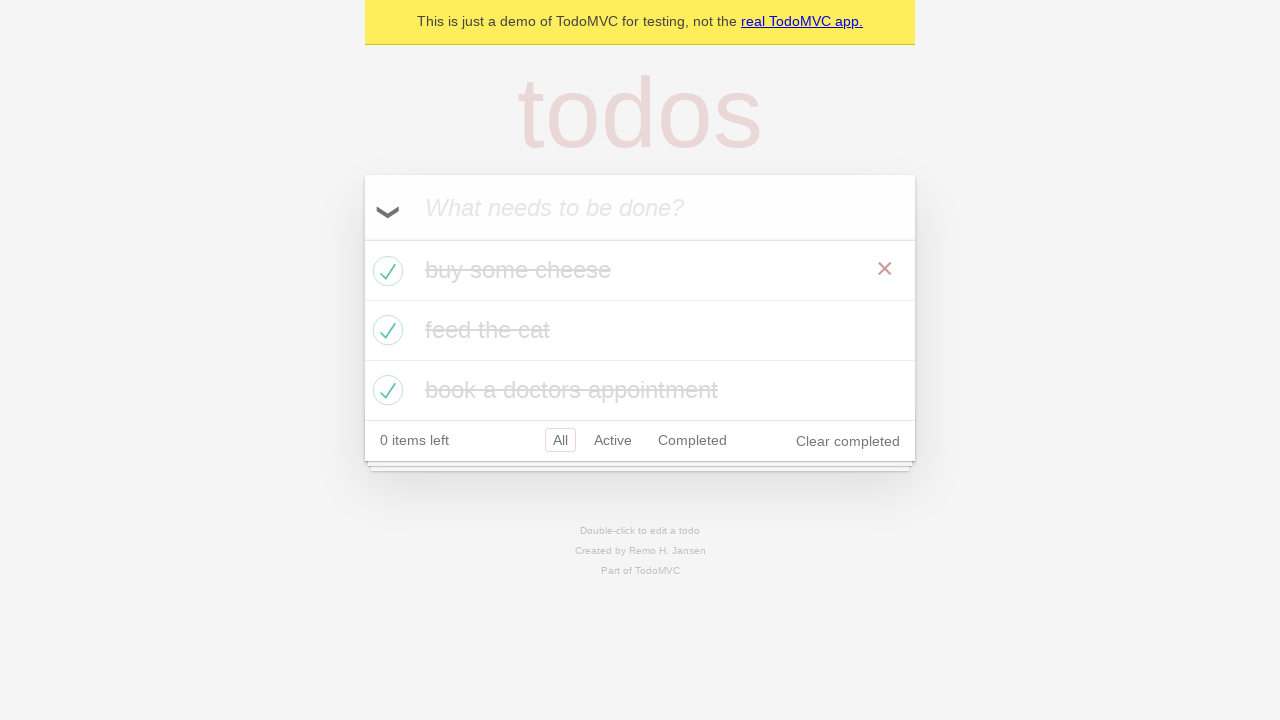